Completes a practice form by filling text fields, selecting radio buttons, entering a date, checking checkboxes, selecting from dropdown menus, and submitting the form

Starting URL: https://www.techlistic.com/p/selenium-practice-form.html

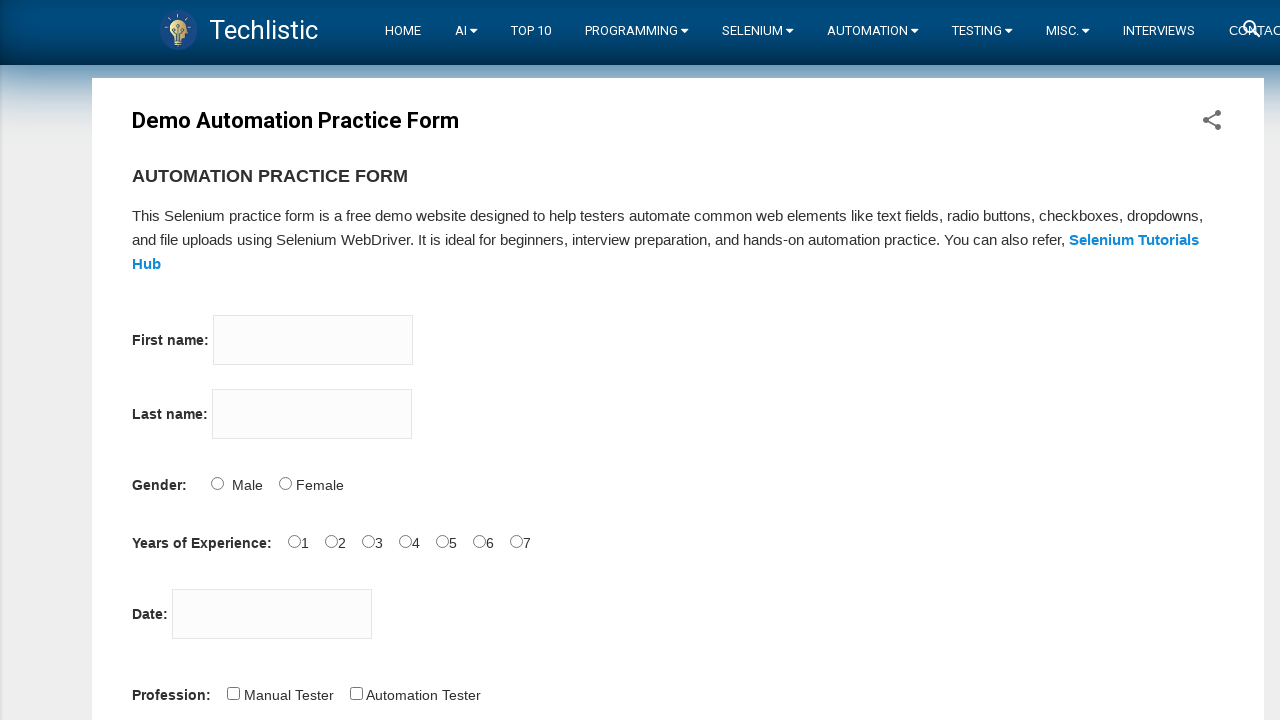

Form loaded - first name input field is visible
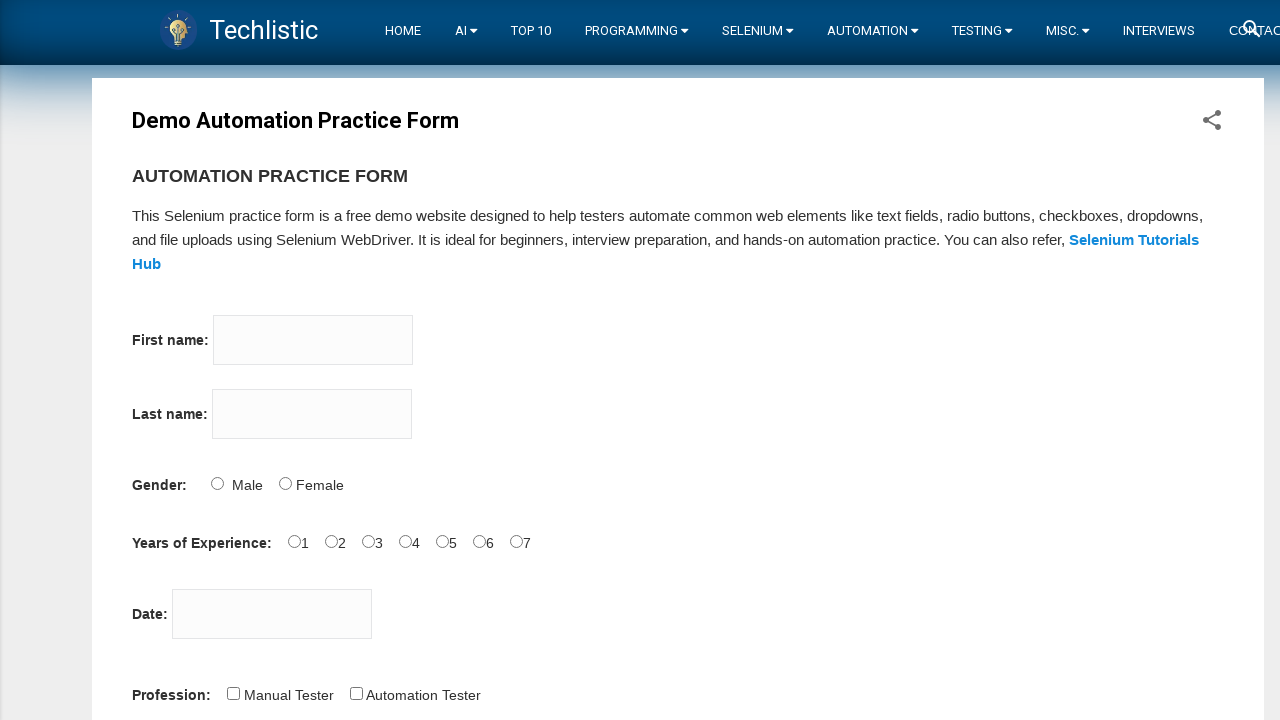

Filled first name field with 'George' on input[name='firstname']
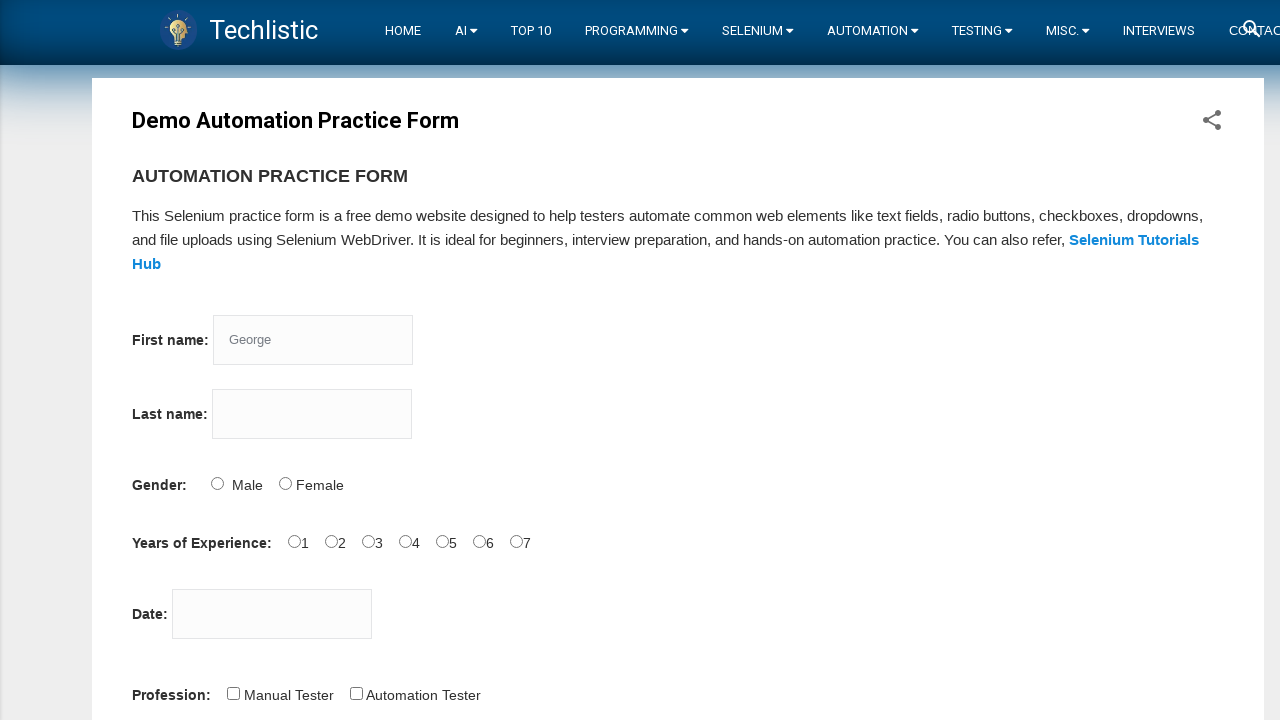

Filled last name field with 'Maquinola' on input[name='lastname']
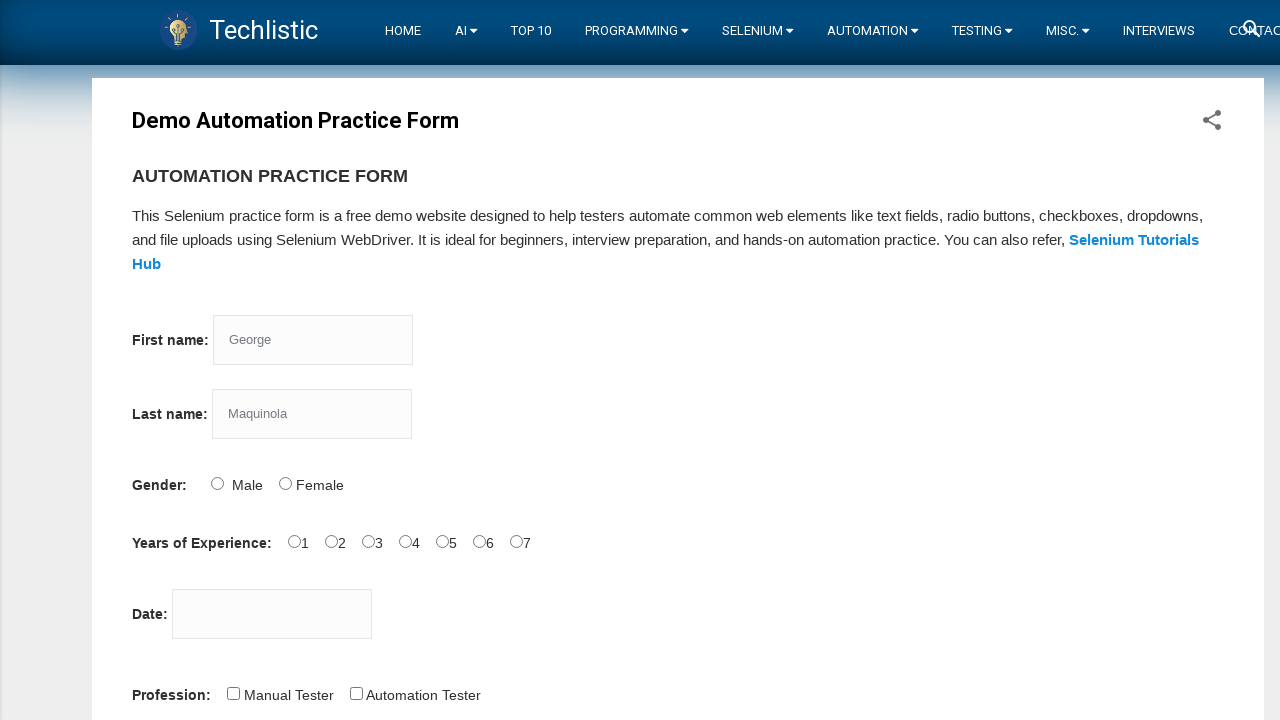

Selected 'Male' gender radio button at (217, 483) on input[name='sex'][value='Male']
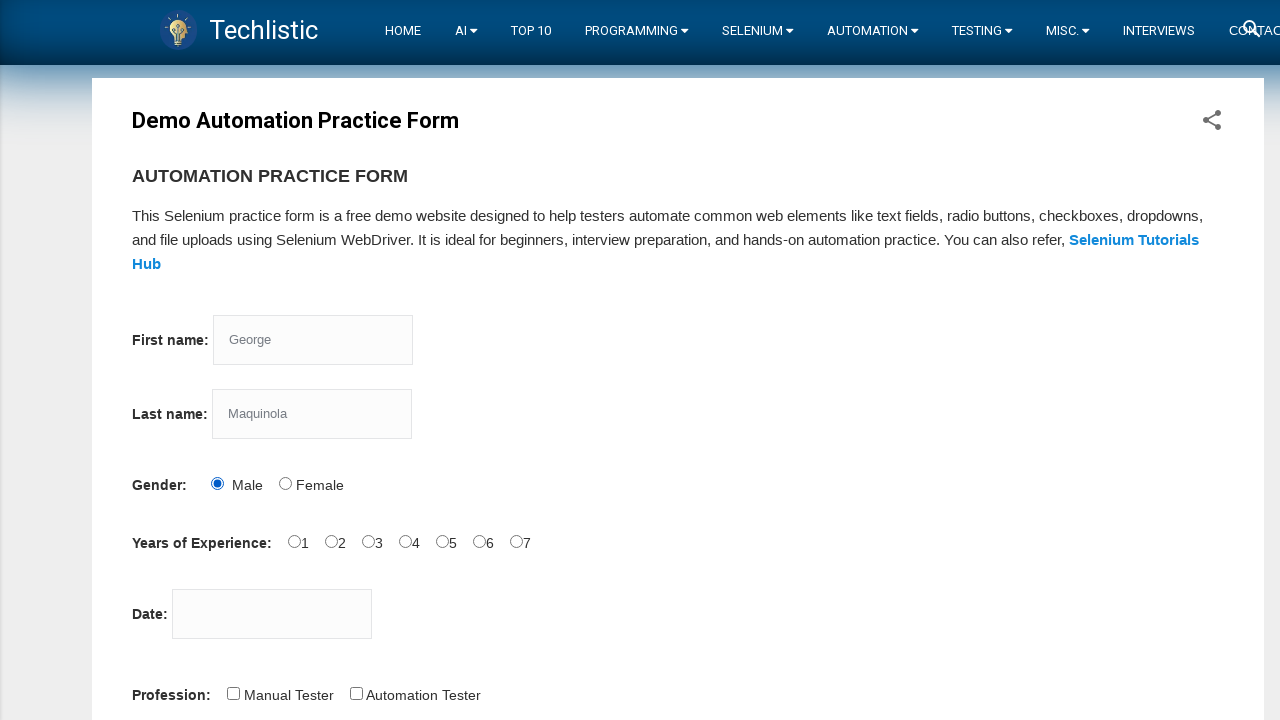

Selected '3' years of experience radio button at (368, 541) on input[name='exp'][value='3']
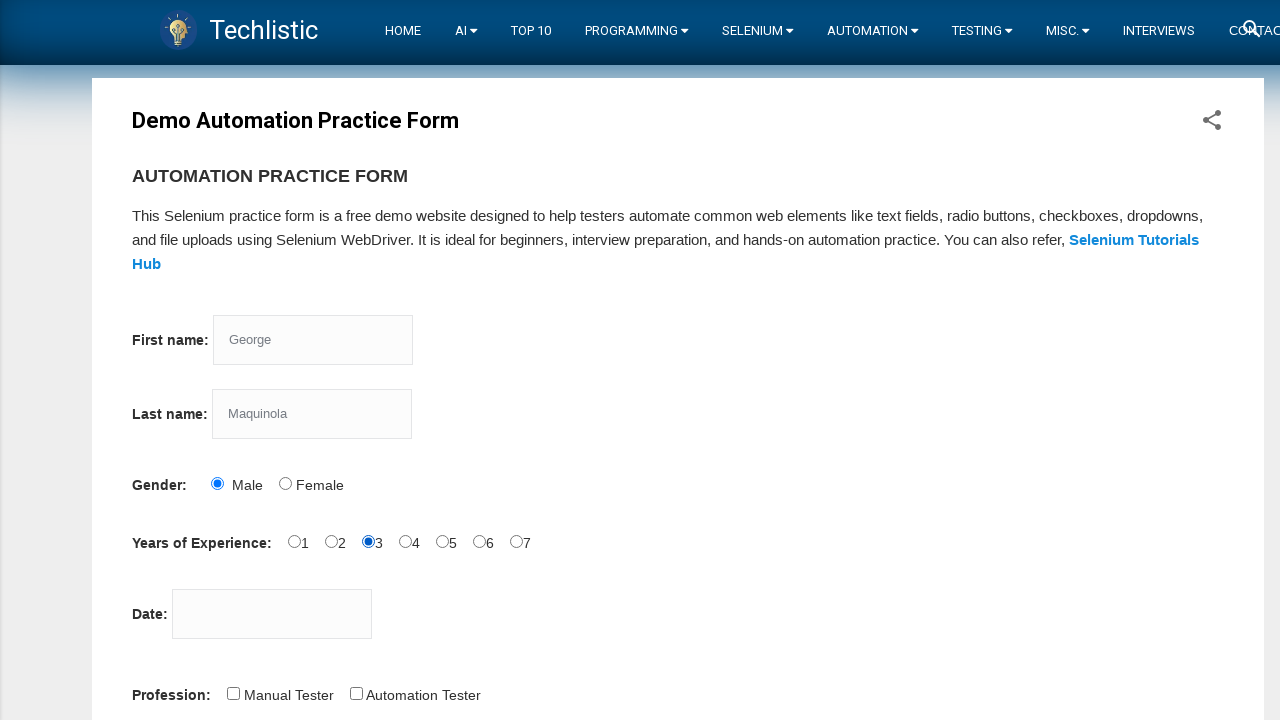

Entered date '01/03/2025' in date field on #datepicker
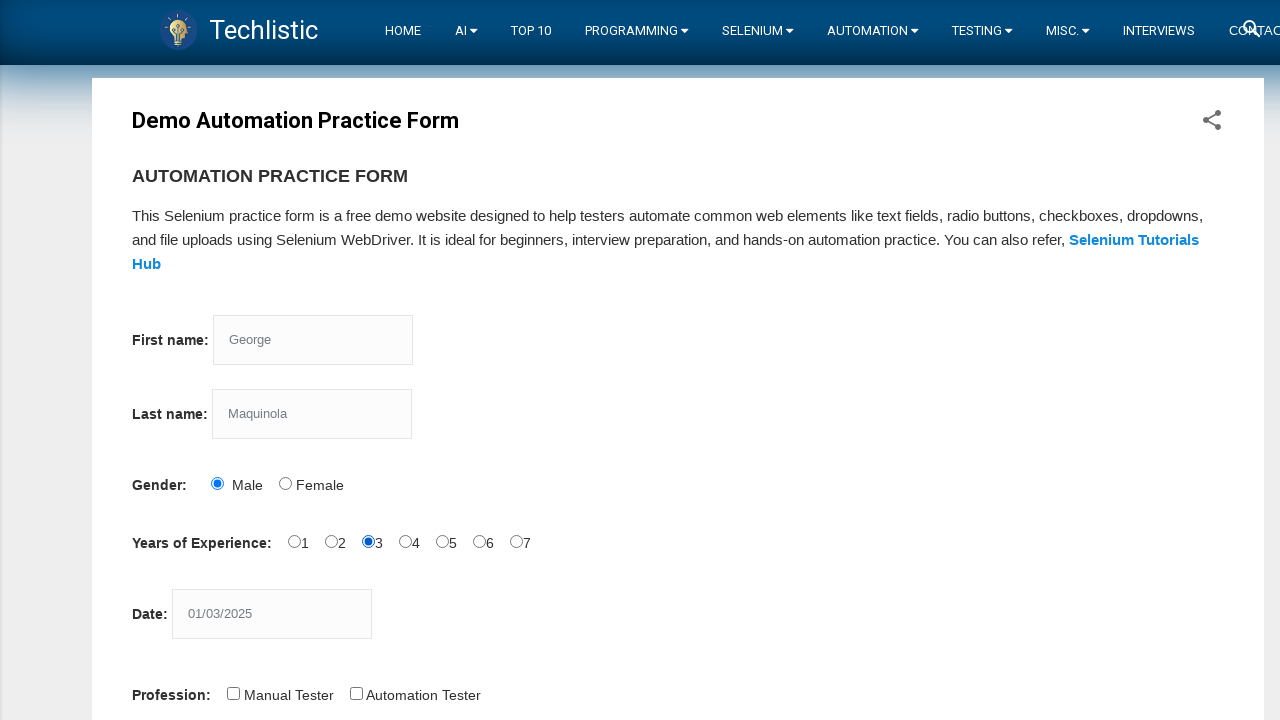

Scrolled 'Automation Tester' checkbox into view
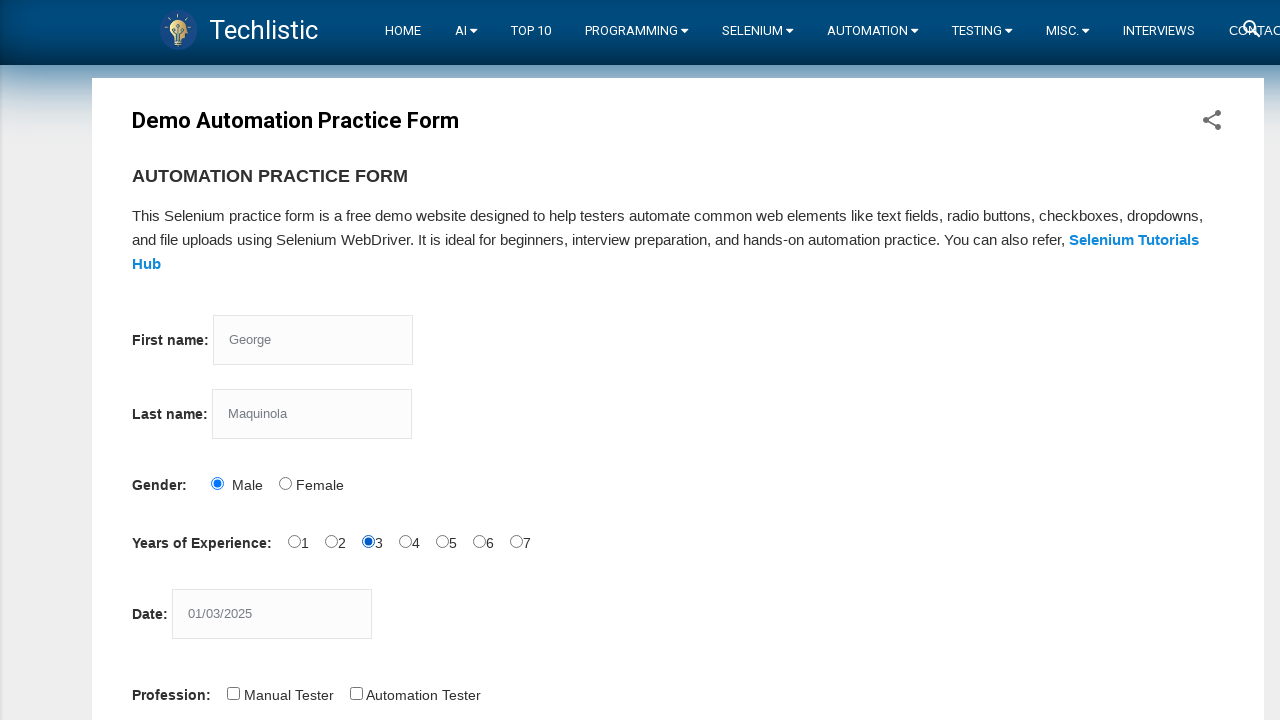

Checked 'Automation Tester' checkbox at (356, 693) on input[name='profession'][value='Automation Tester']
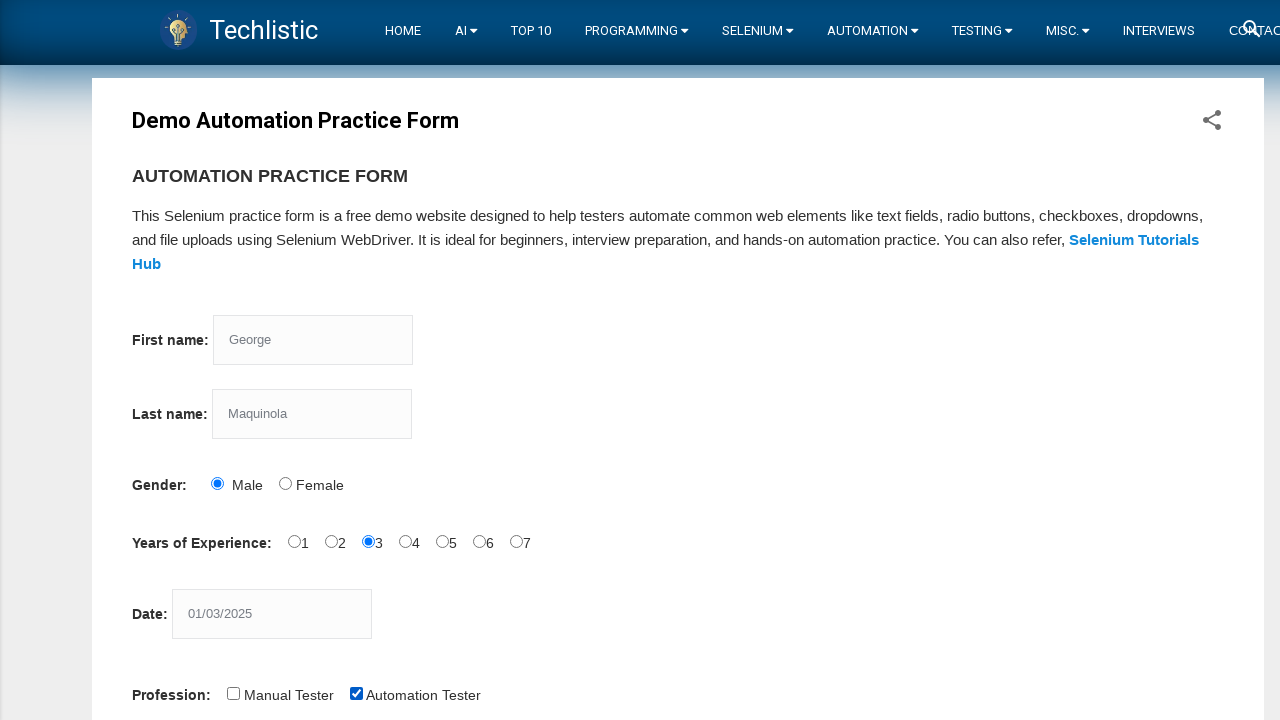

Selected 'South America' from continents dropdown on #continents
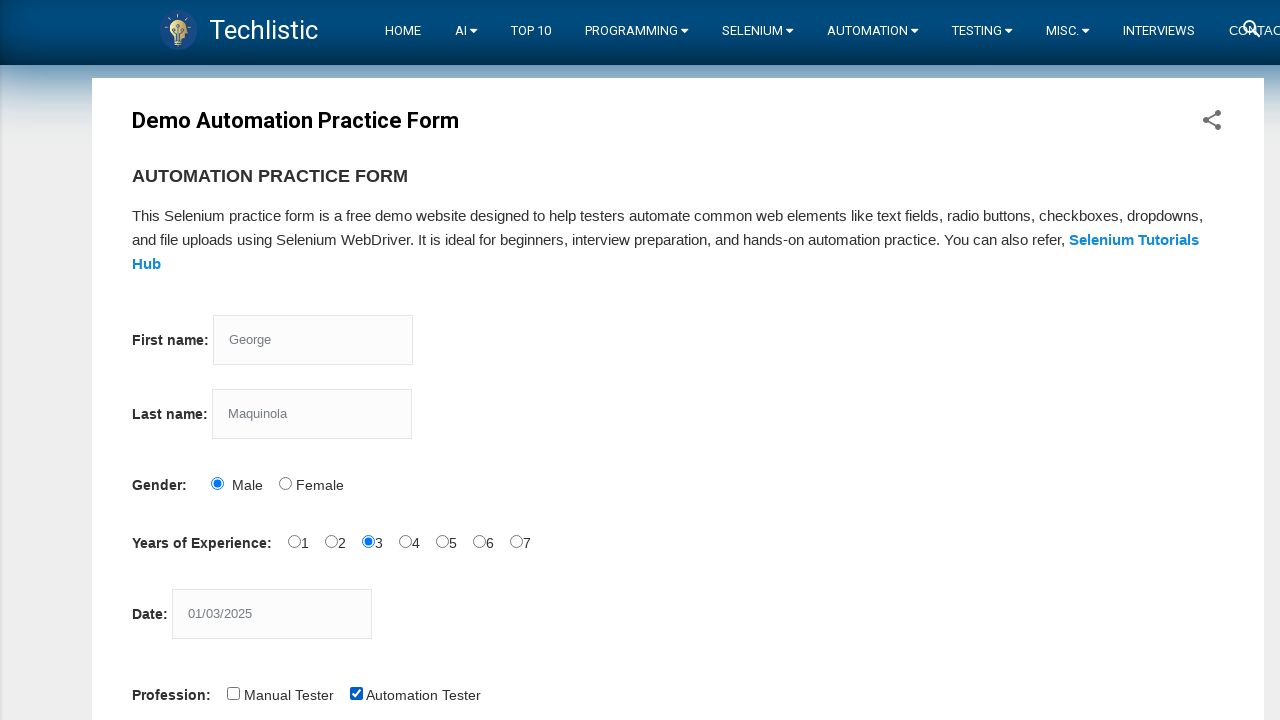

Clicked submit button to complete form submission at (157, 360) on #submit
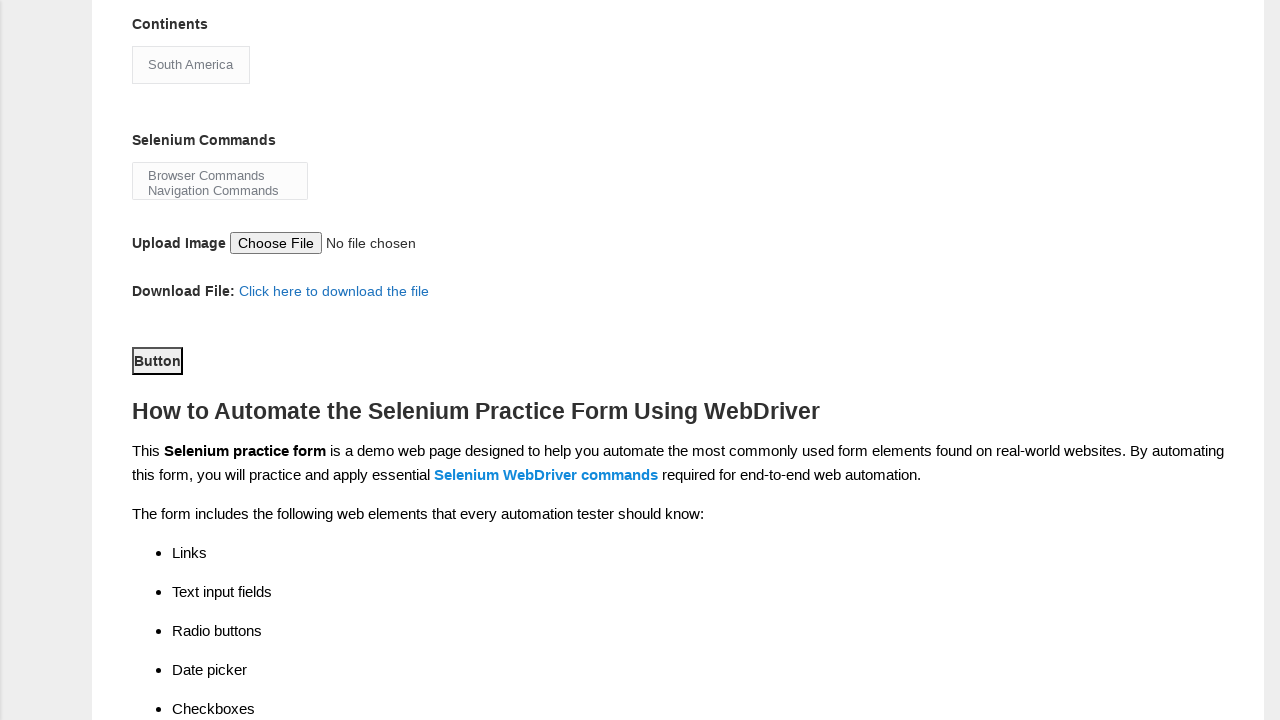

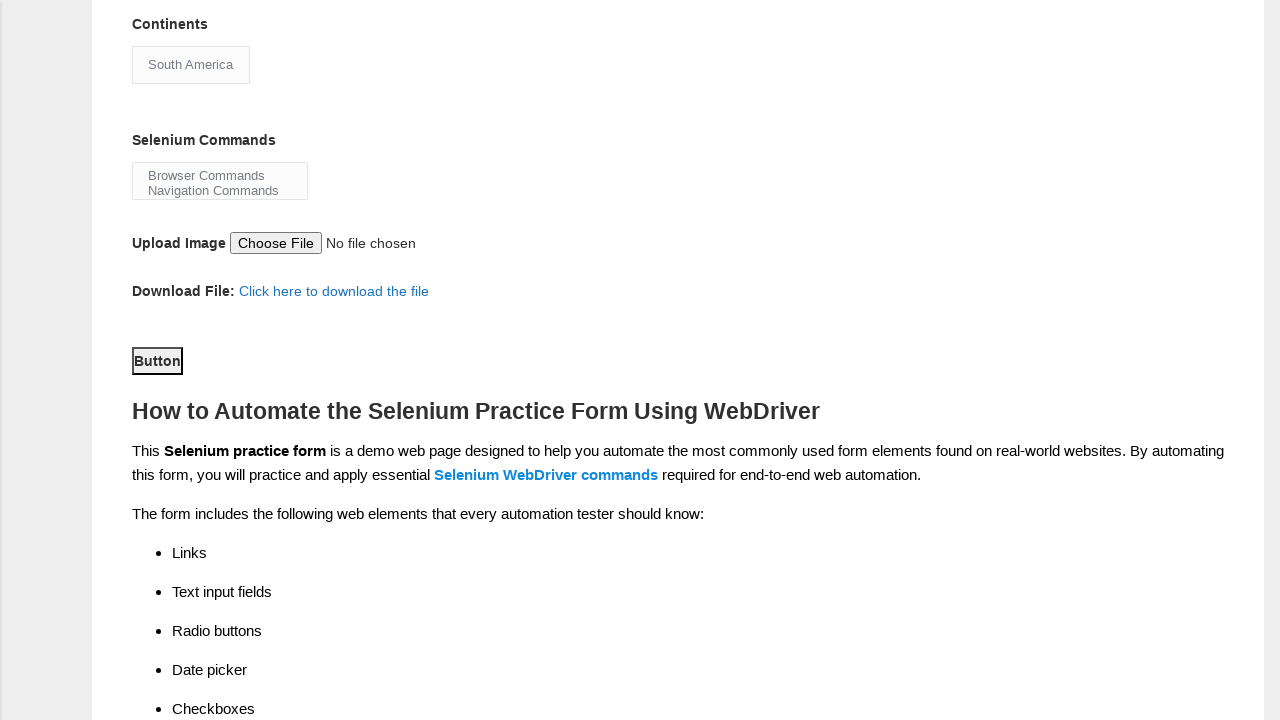